Tests navigation back to home page by clicking the return link

Starting URL: https://bonigarcia.dev/selenium-webdriver-java/web-form.html

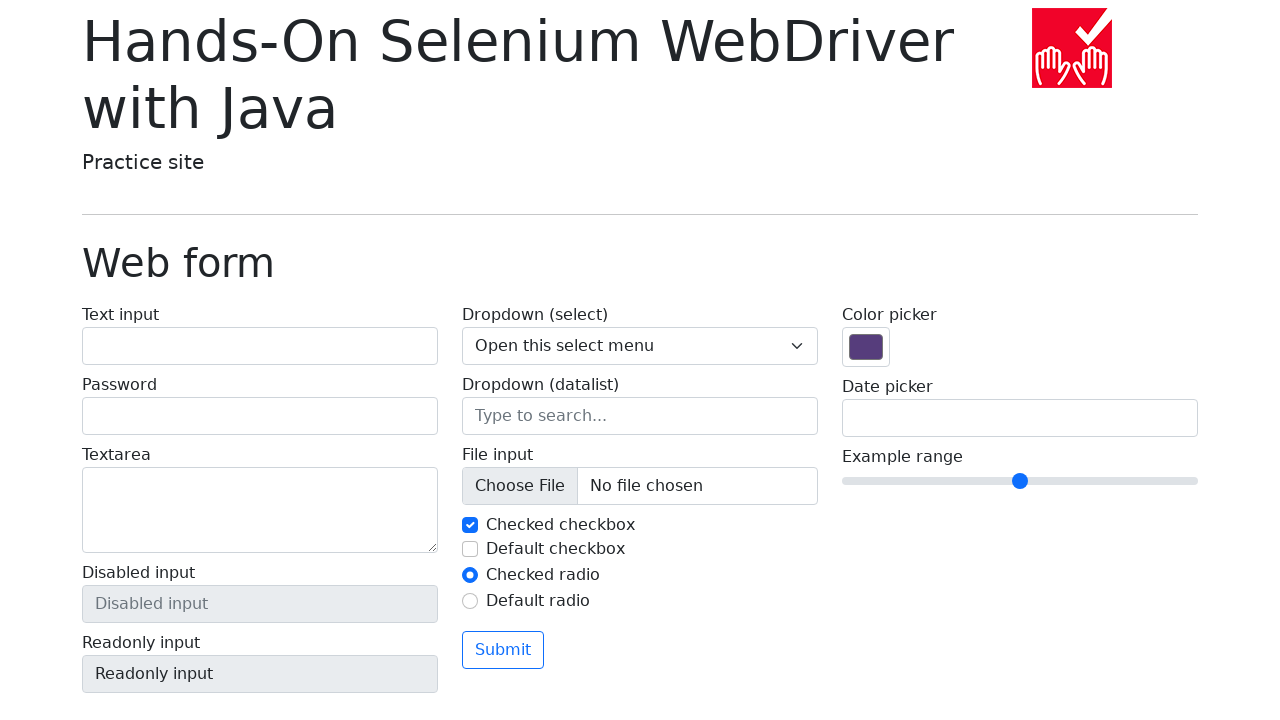

Clicked return link to navigate back to home page at (143, 711) on a[href='./index.html']
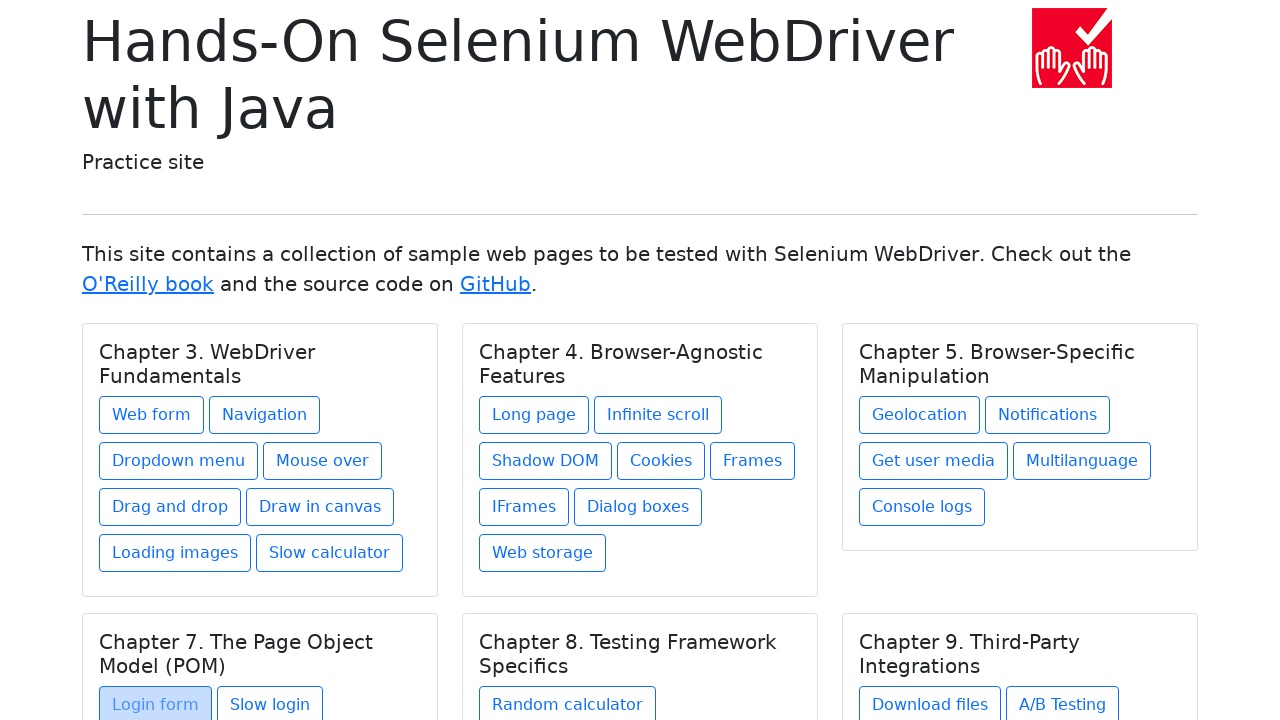

Navigation to home page completed
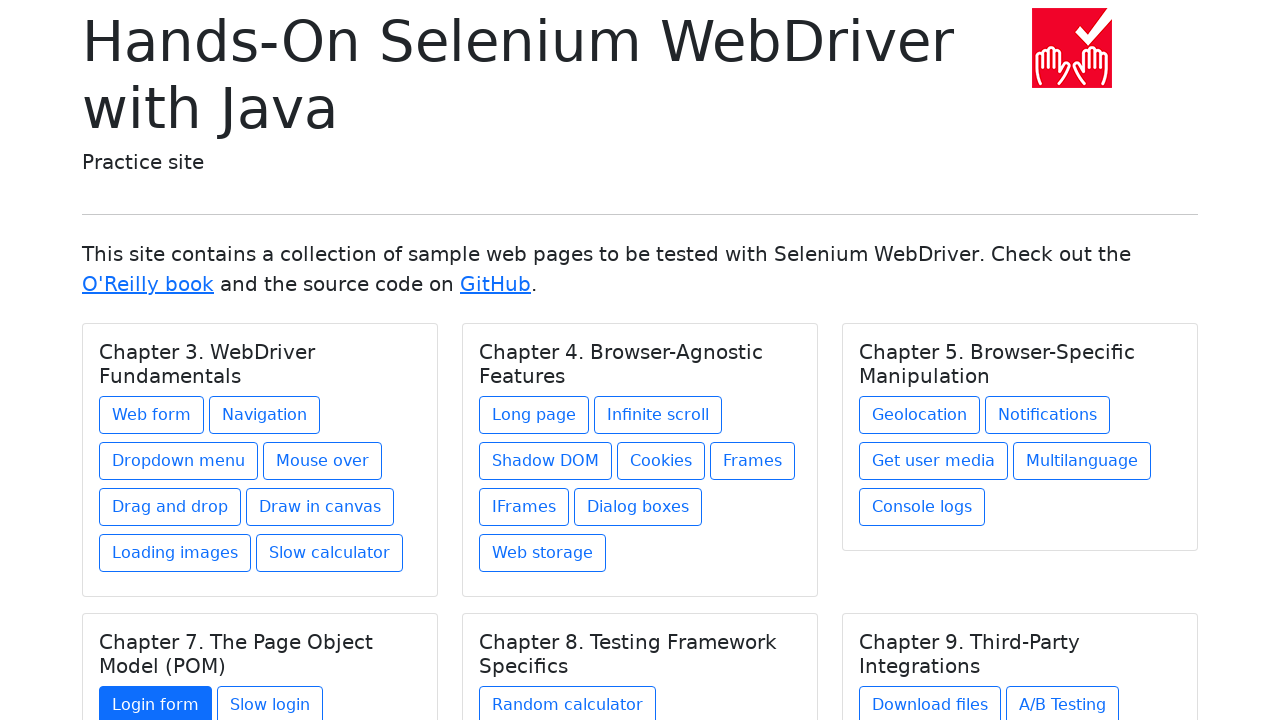

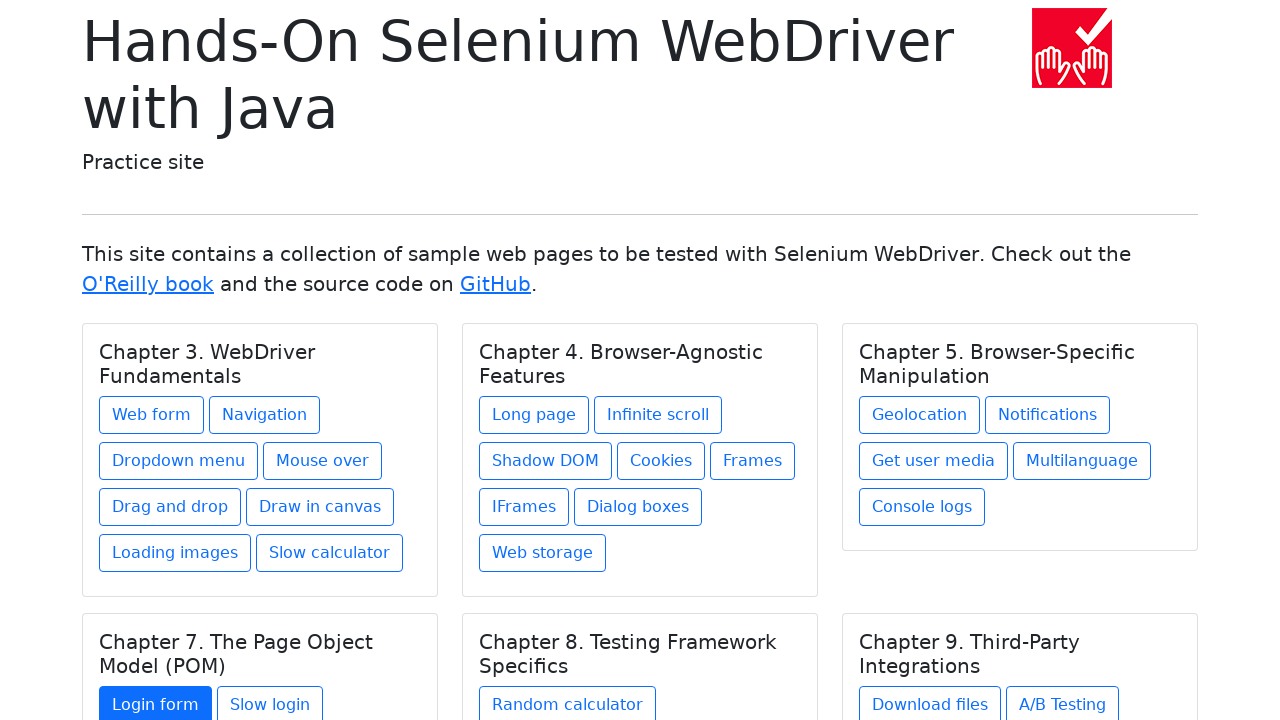